Tests product search functionality on GreenCart by searching for a product on the landing page, then navigating to the Top Deals page in a new window and verifying the product name matches.

Starting URL: https://rahulshettyacademy.com/seleniumPractise/#/

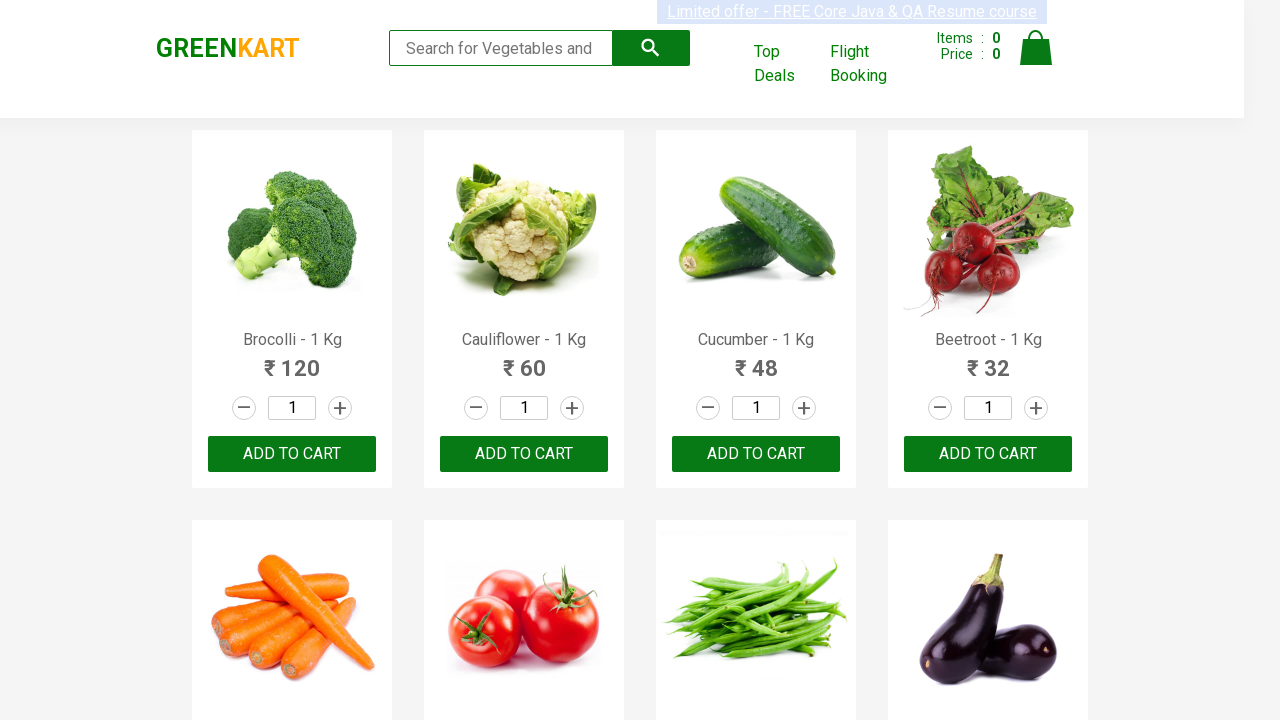

Filled search field with 'Tom' on landing page on input[type='search']
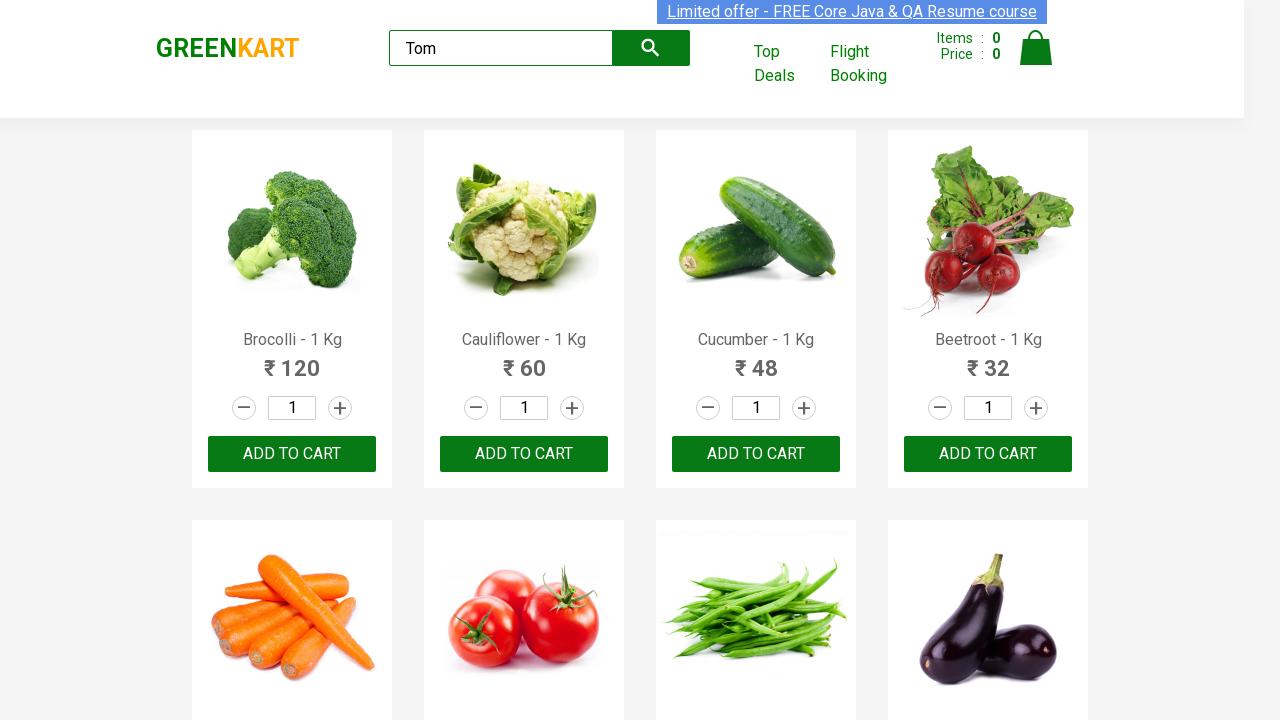

Search results loaded on landing page
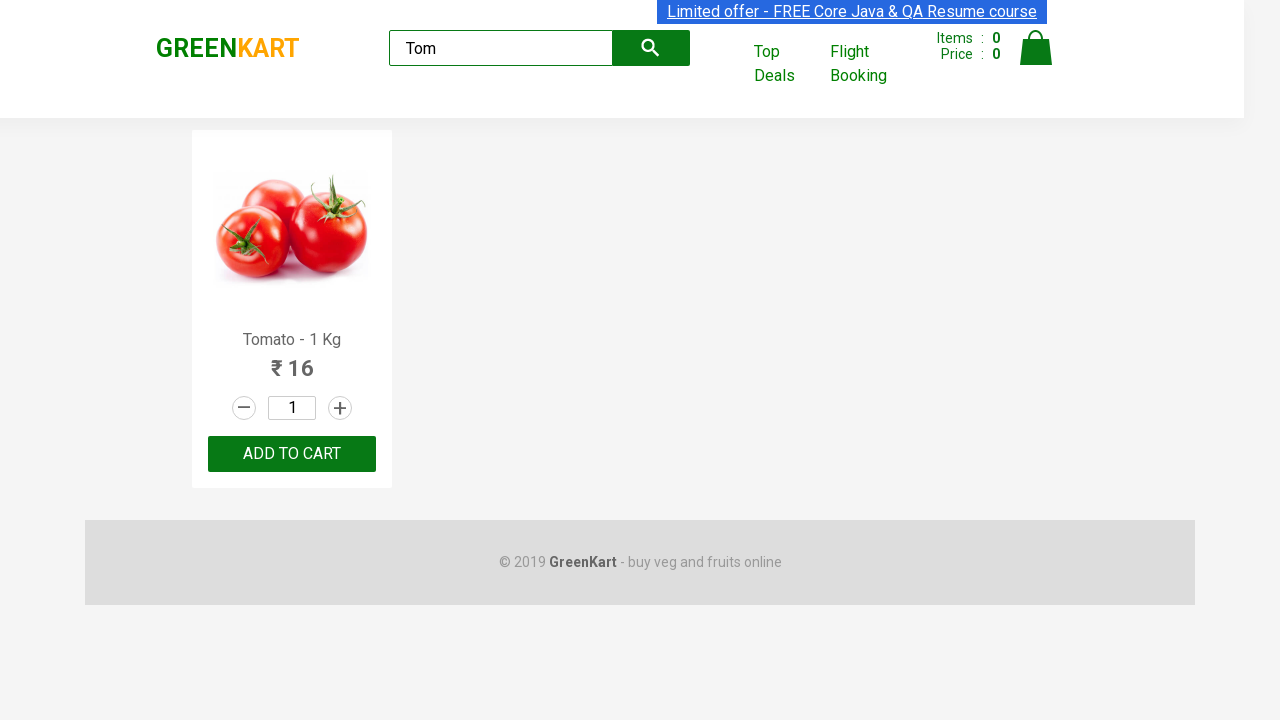

Extracted product name from landing page: 'Tomato'
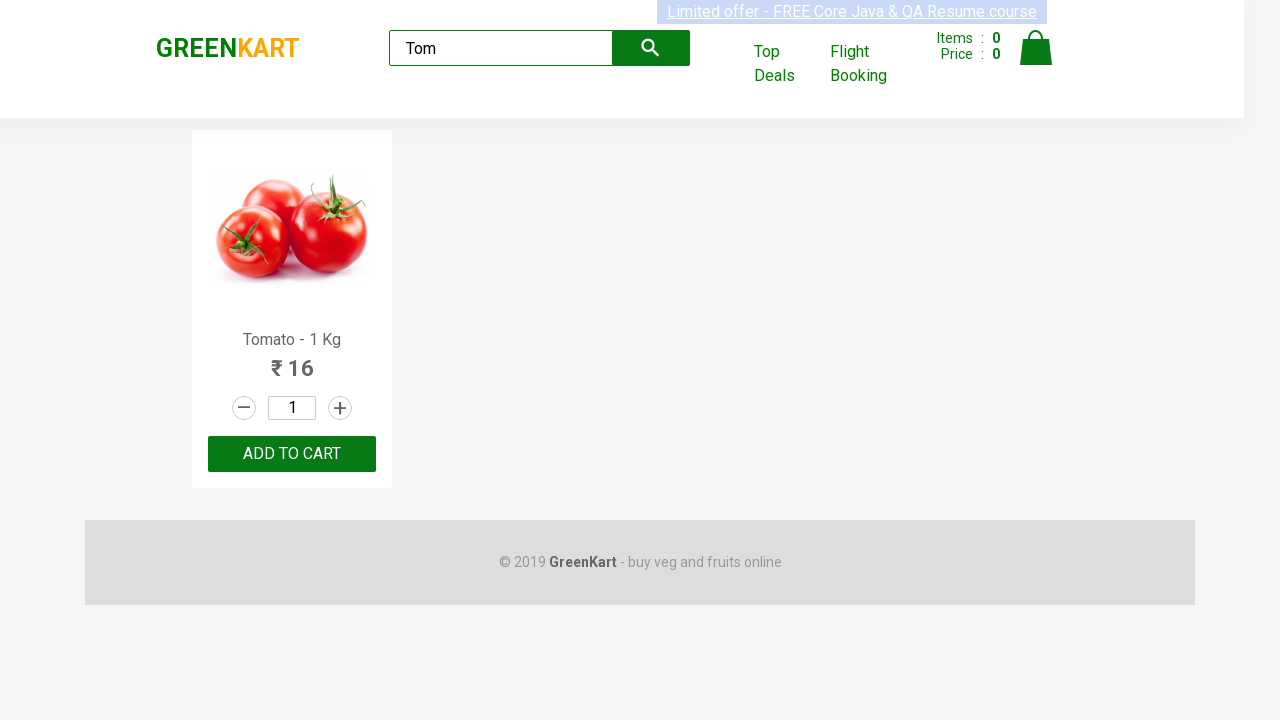

Clicked 'Top Deals' link to open new window at (787, 64) on text=Top Deals
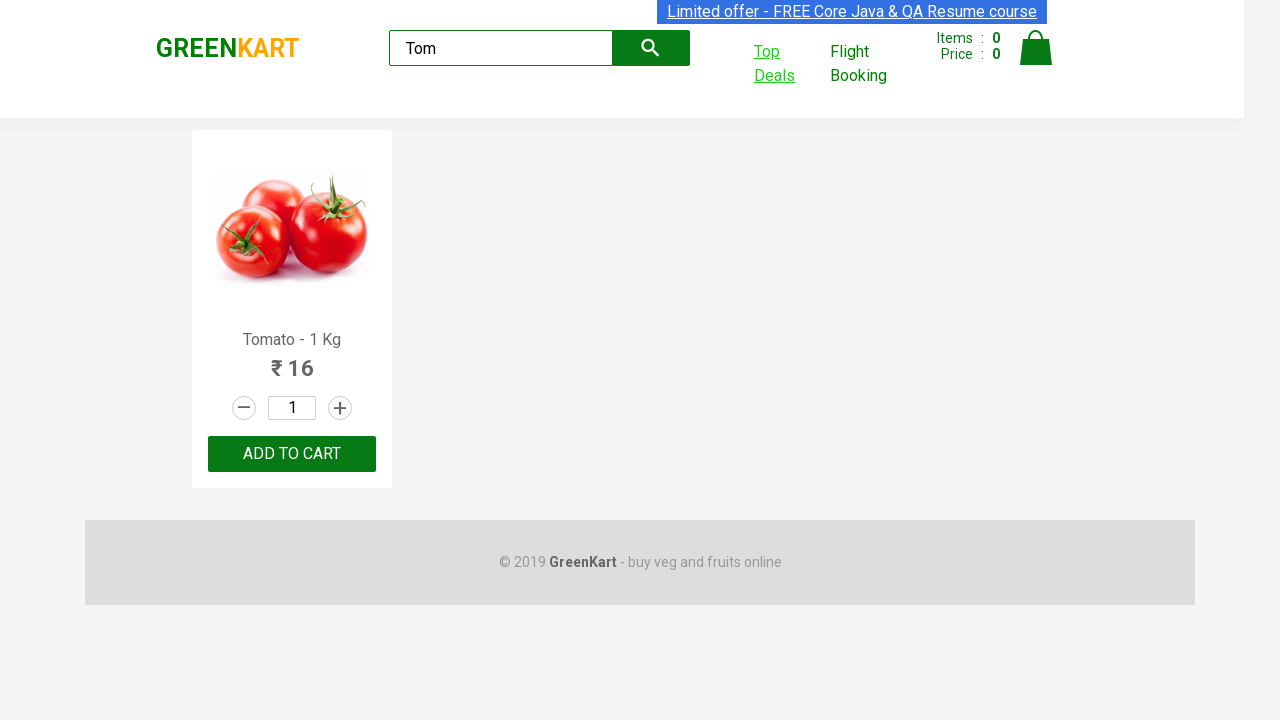

Navigated to Top Deals page in new window
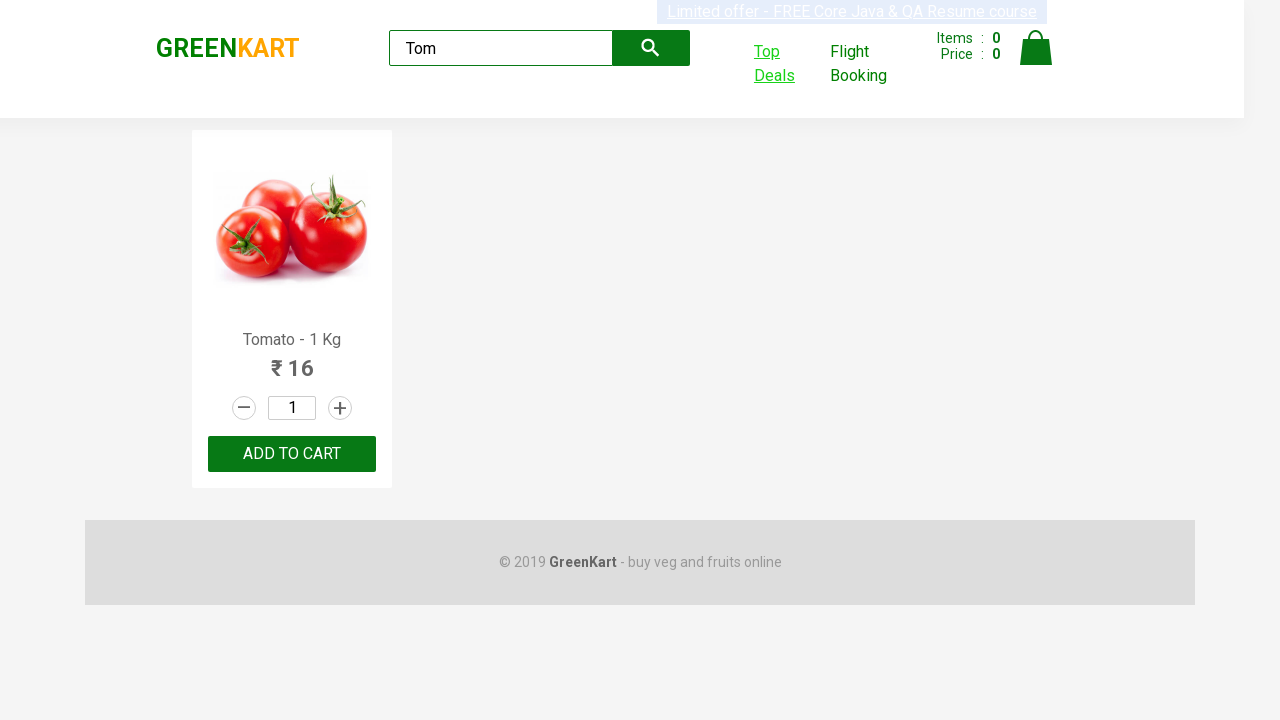

Filled search field with 'Tom' on Top Deals page on #search-field
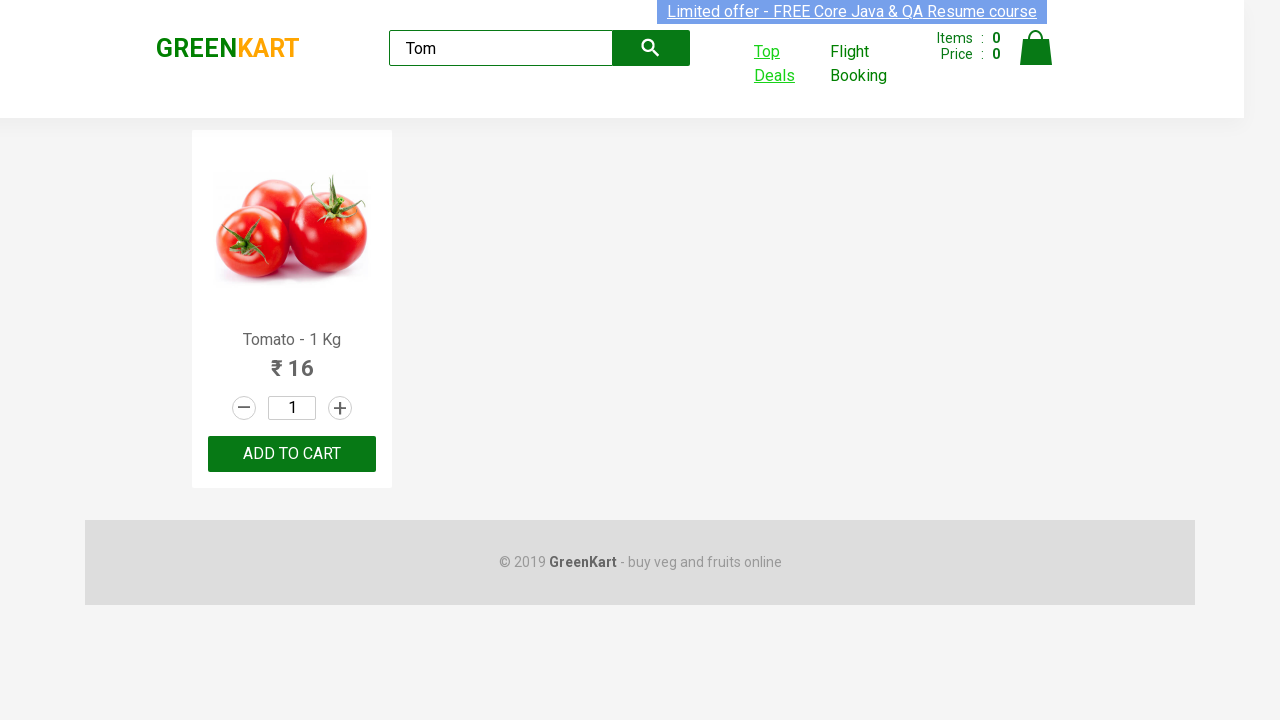

Product results loaded in table on Top Deals page
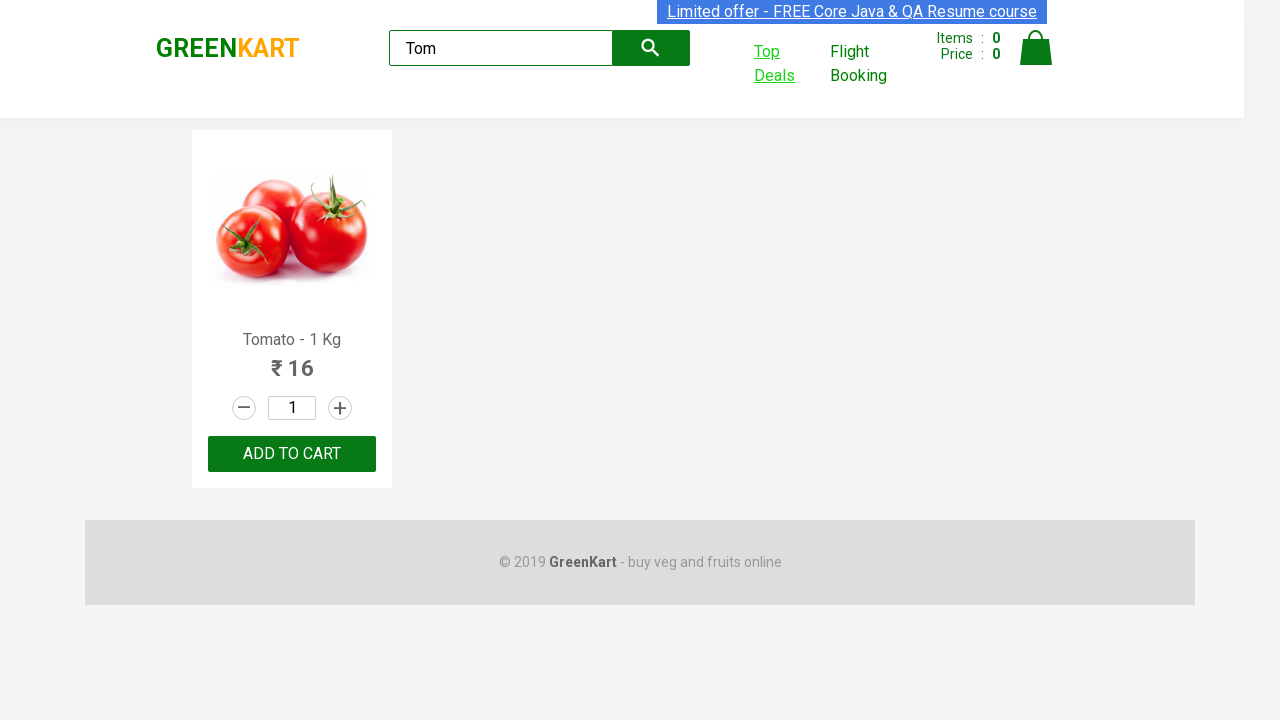

Extracted product name from Top Deals page: 'Tomato'
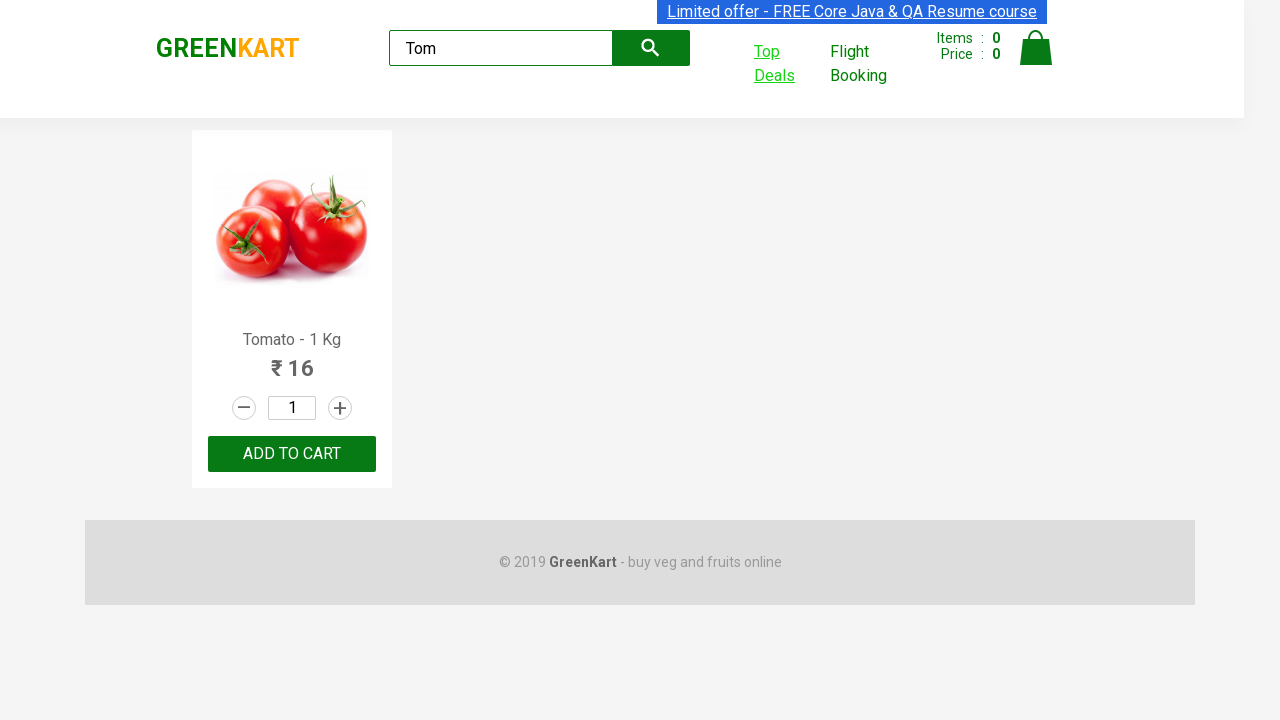

Verified product names match between landing page and Top Deals page
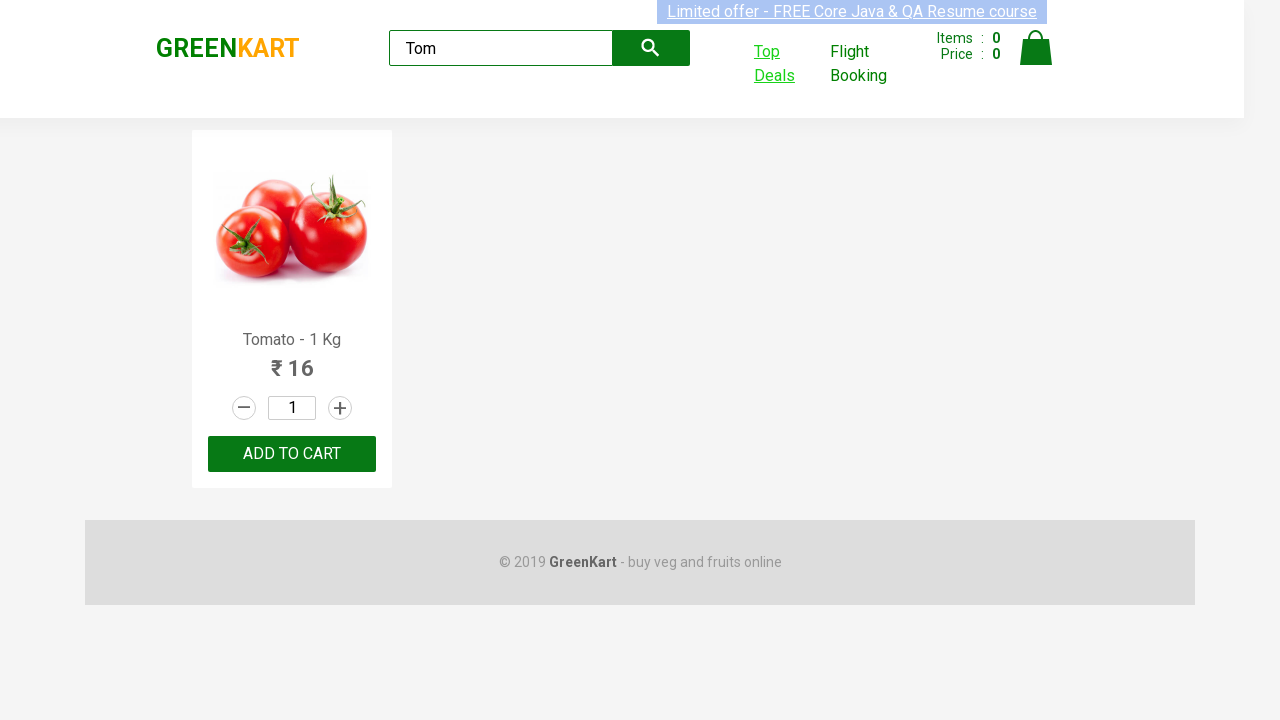

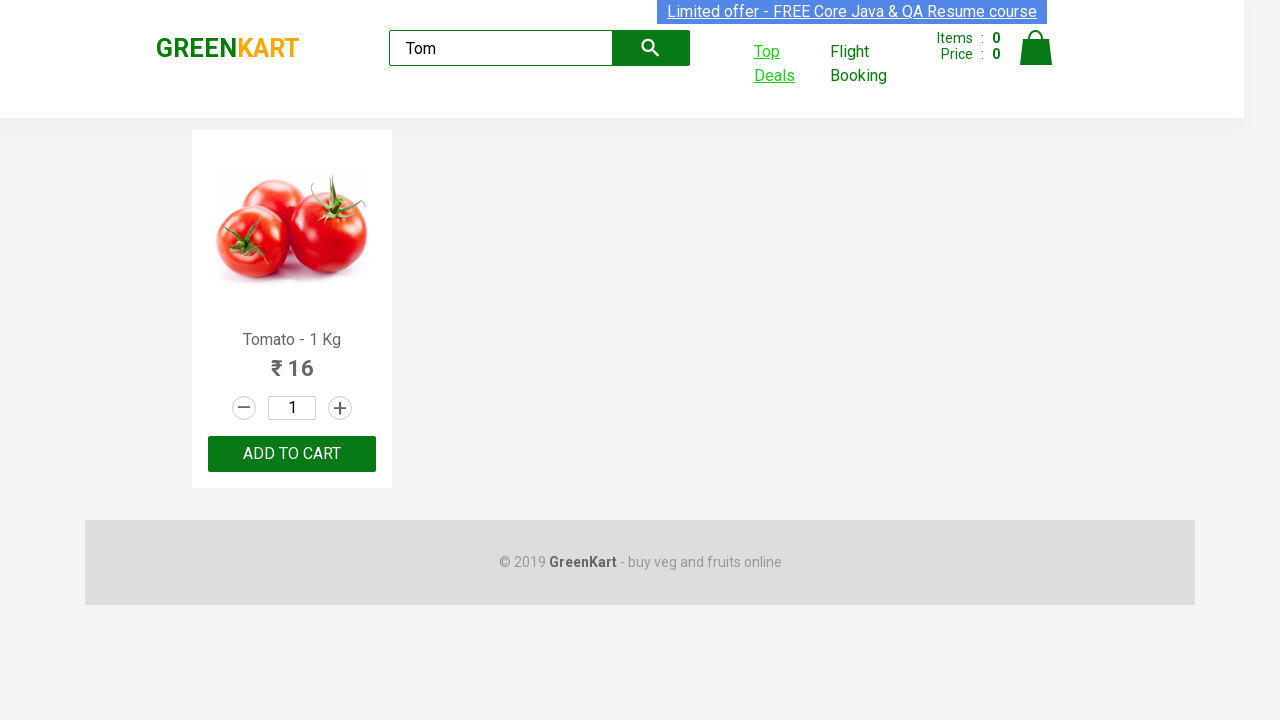